Tests clicking on Radio Button menu, selecting the Yes radio button, and verifying the success message

Starting URL: https://demoqa.com/elements

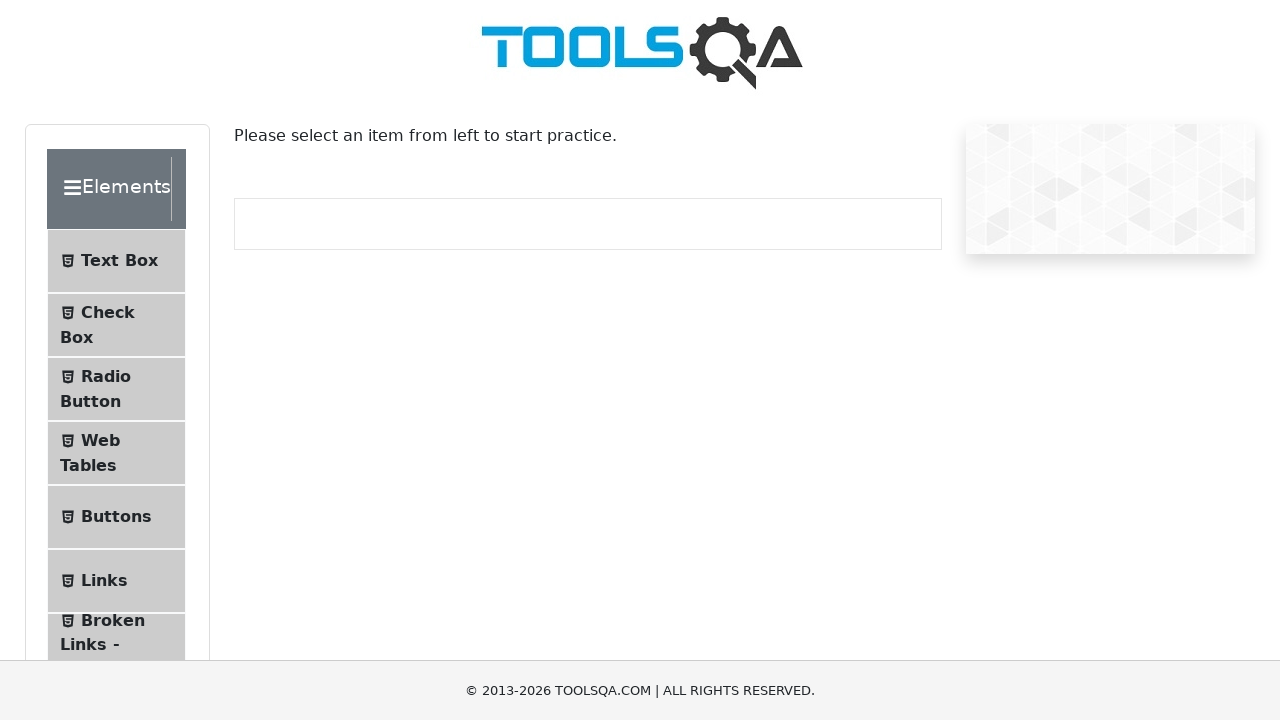

Clicked Radio Button menu item at (116, 389) on xpath=//span[text()='Radio Button']/..
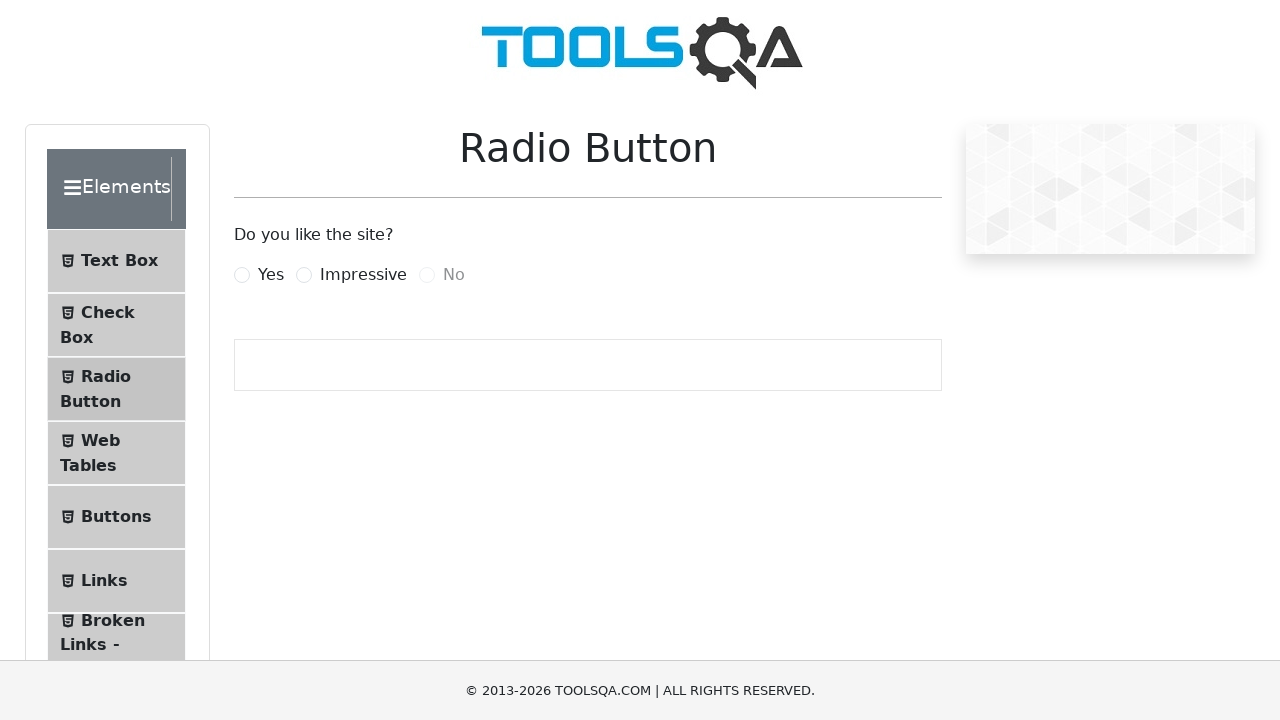

Radio Button page loaded and Yes radio button element is visible
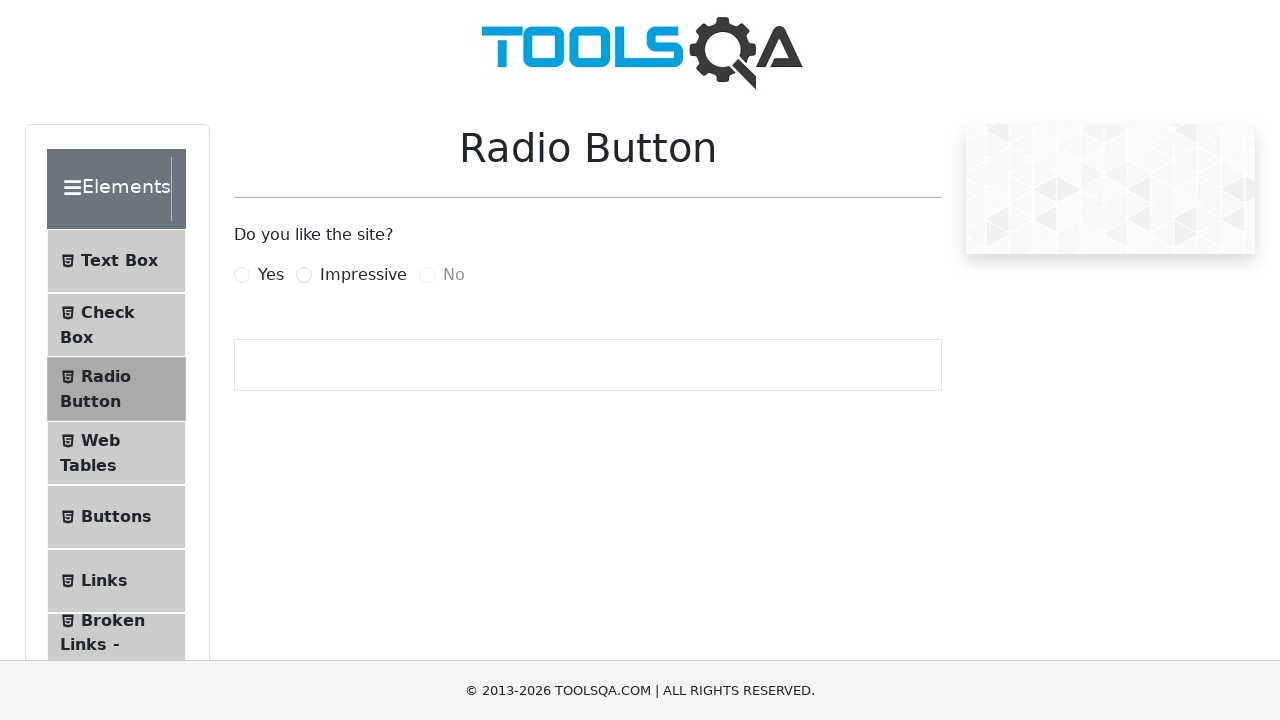

Clicked the Yes radio button at (271, 275) on label[for='yesRadio']
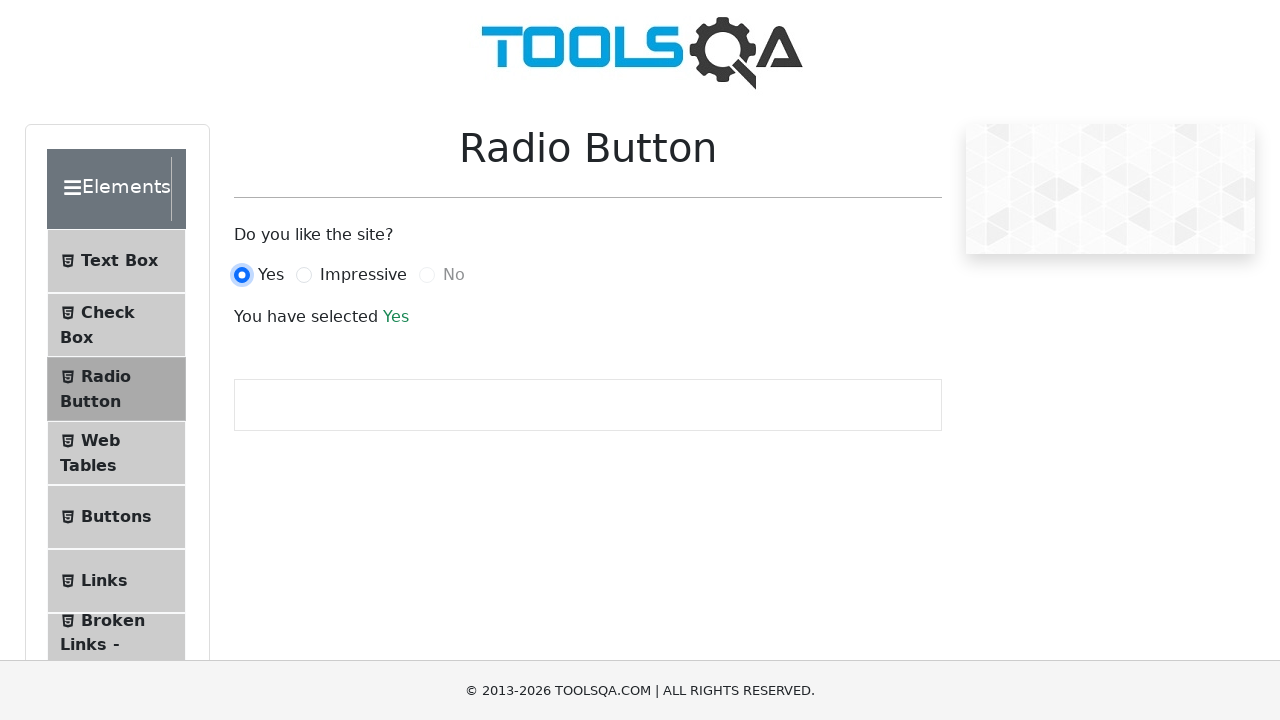

Success message appeared confirming Yes selection
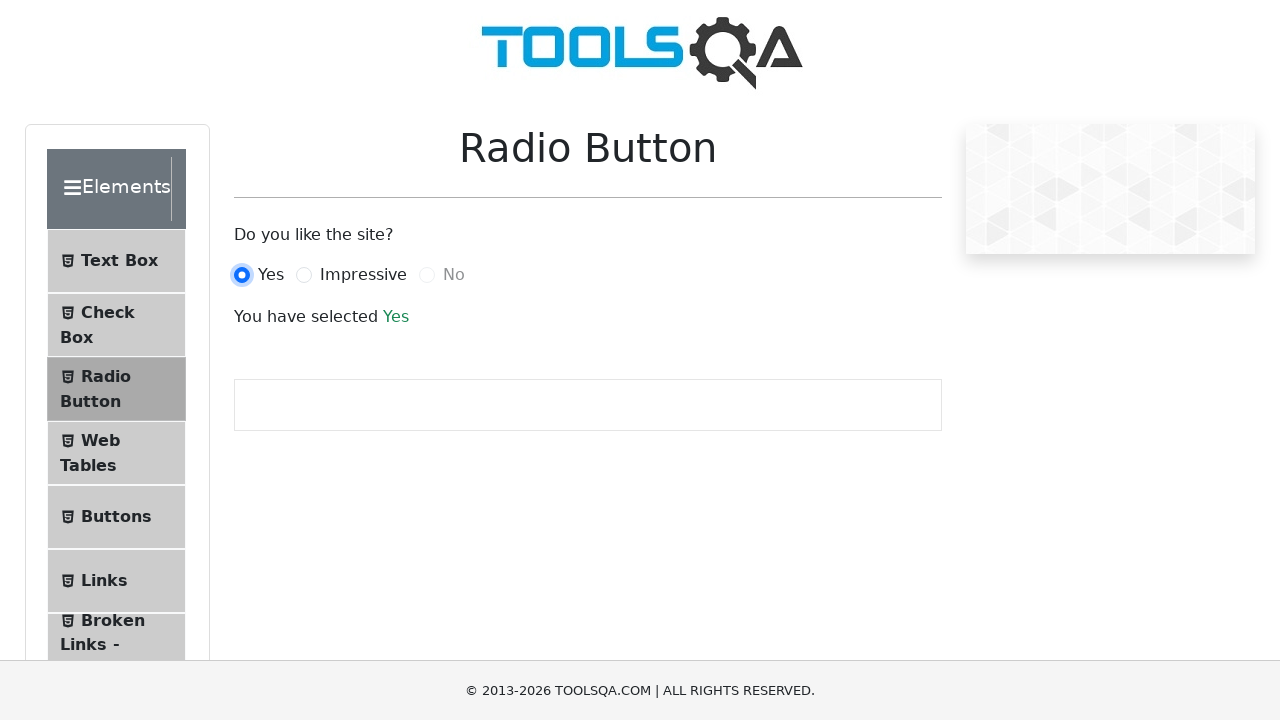

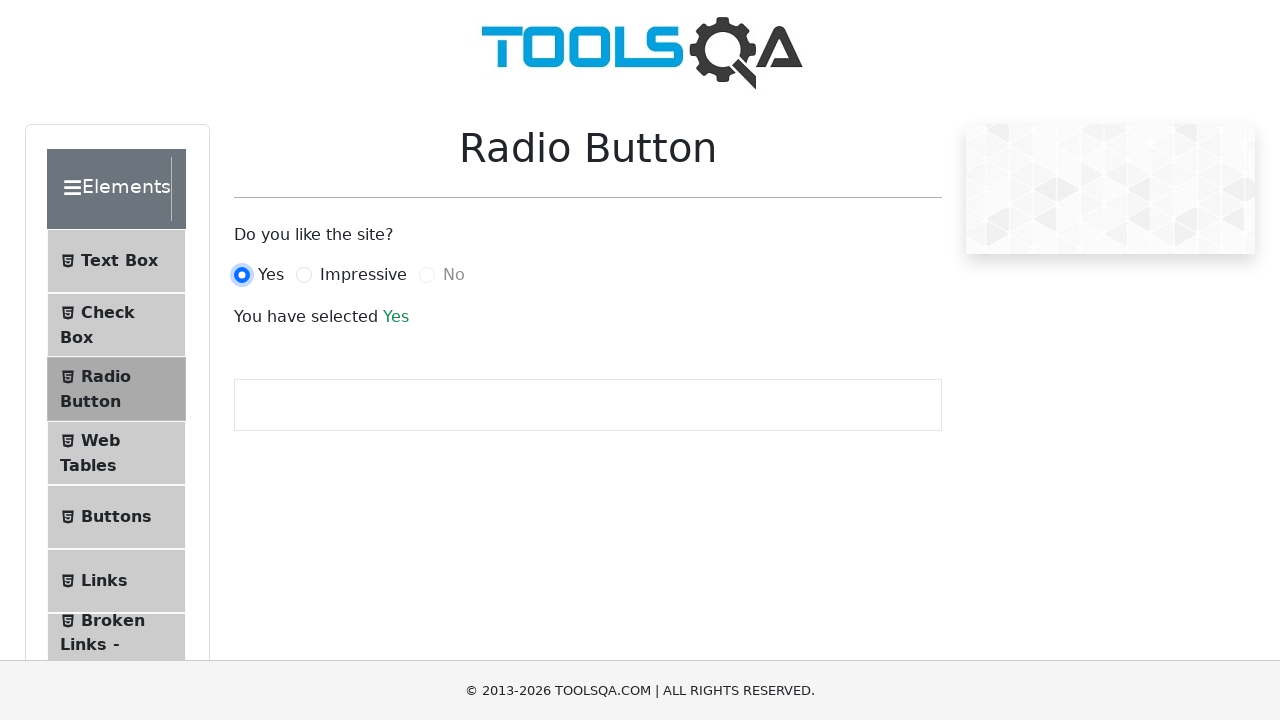